Tests form filling functionality by entering email and address information using CSS selectors with indexing and sibling selectors

Starting URL: https://demoqa.com/automation-practice-form

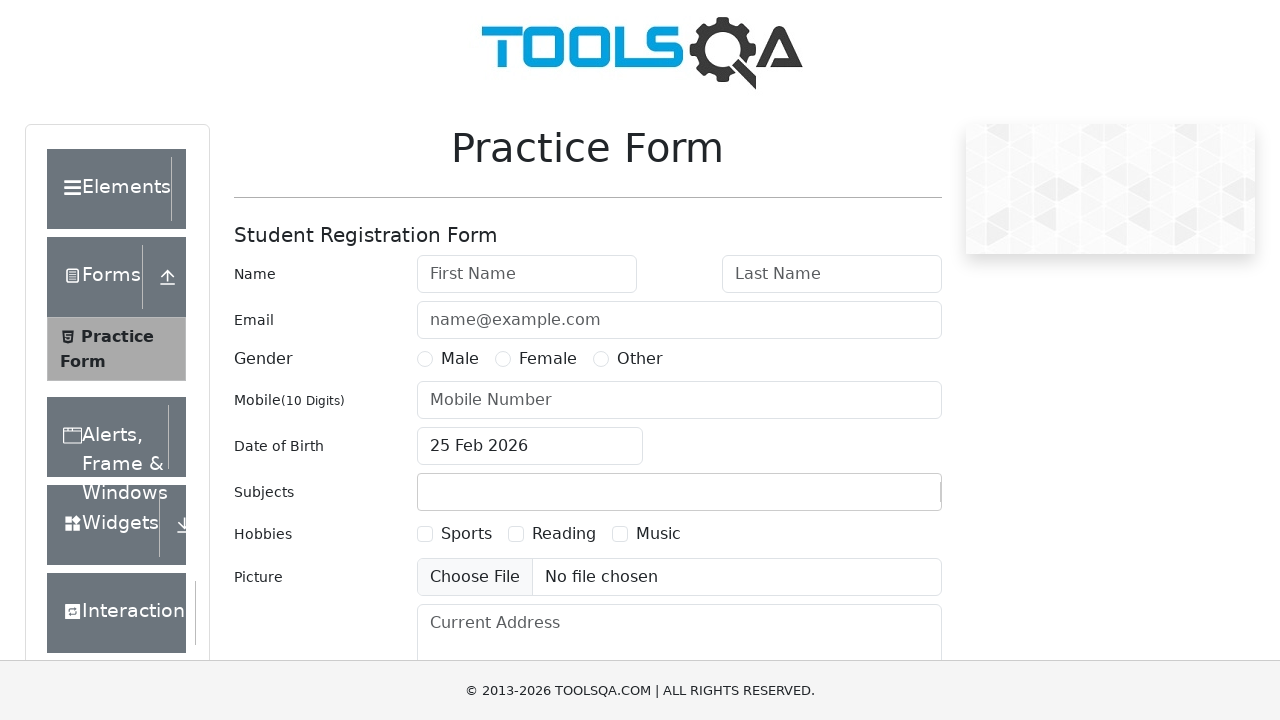

Filled email field with 'hasan@hasan.com' using CSS nth-of-type and sibling selector on form>div:nth-of-type(2)>div~div>input
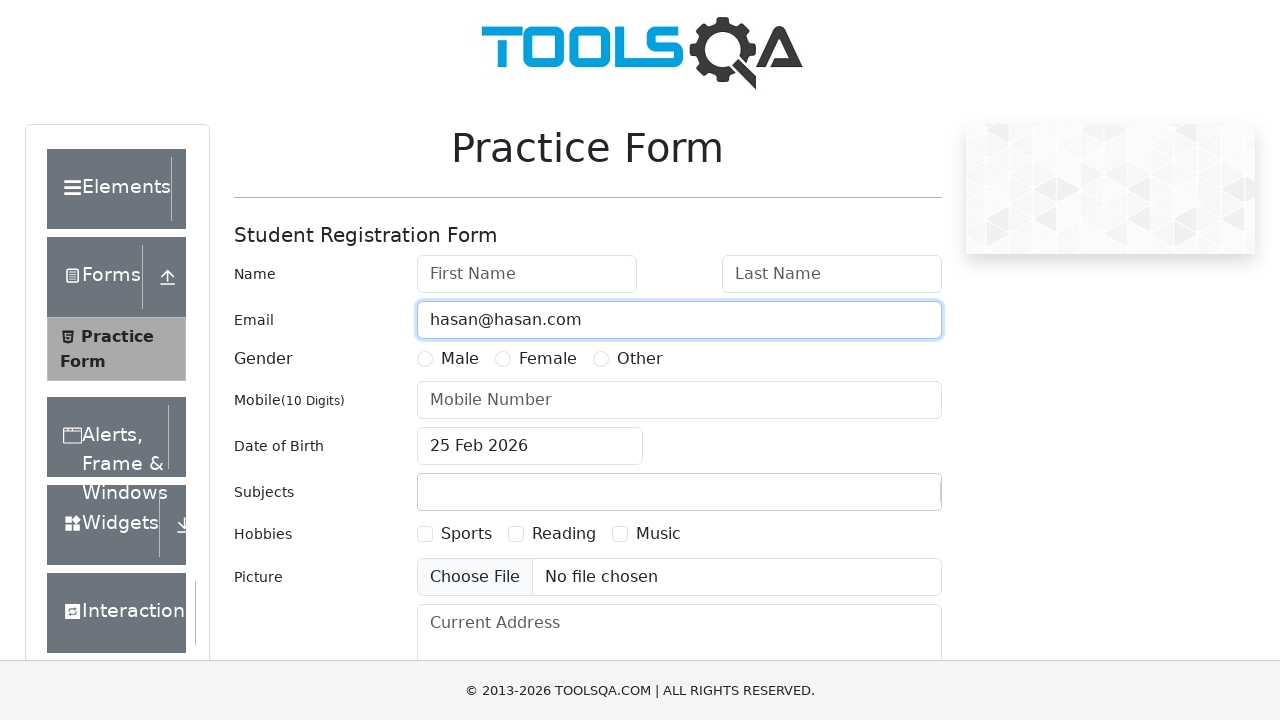

Filled current address field with 'Bağcılar/İstanbul' using CSS sibling selector on h5~form textarea
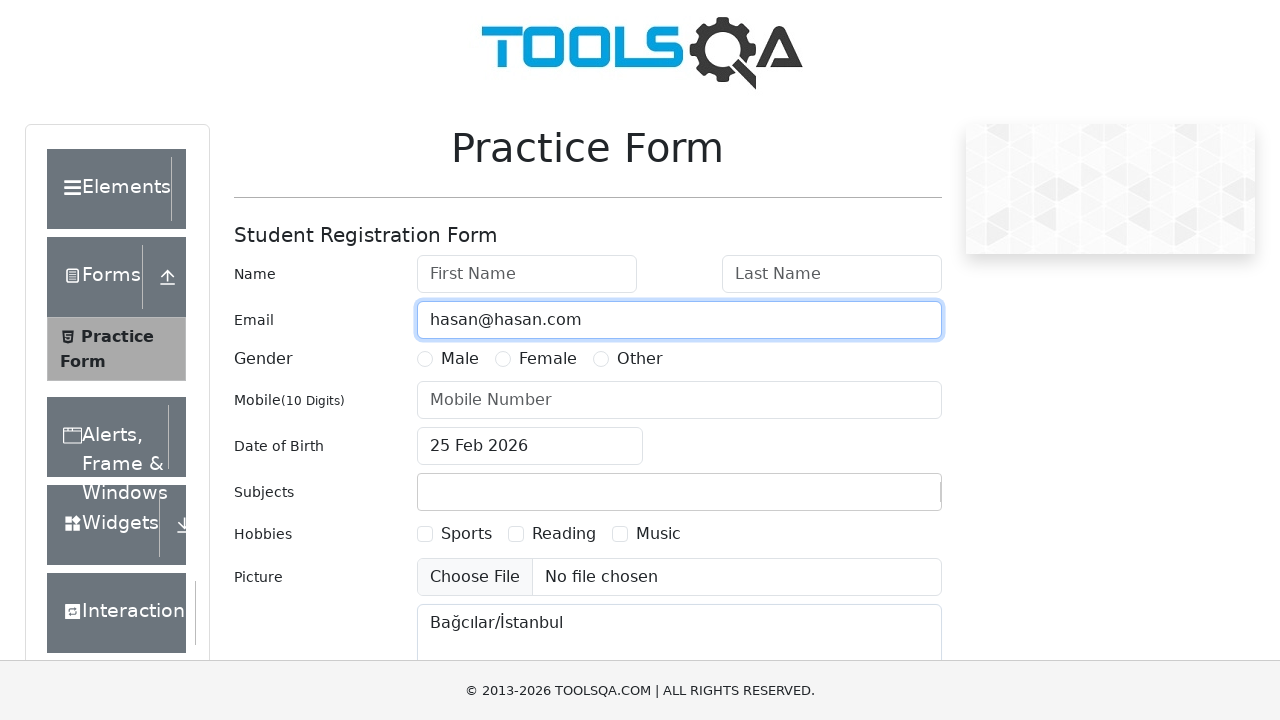

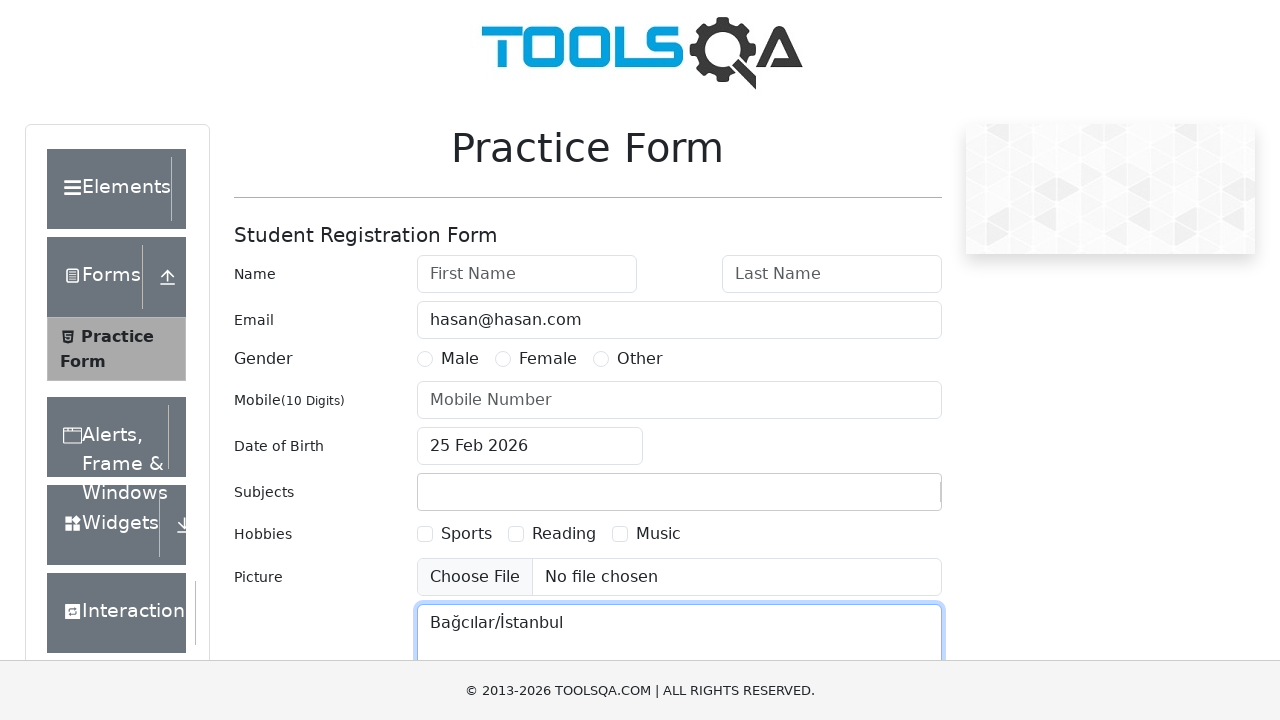